Navigates to the OrangeHRM demo page and verifies that the page title contains "Orange"

Starting URL: https://opensource-demo.orangehrmlive.com/

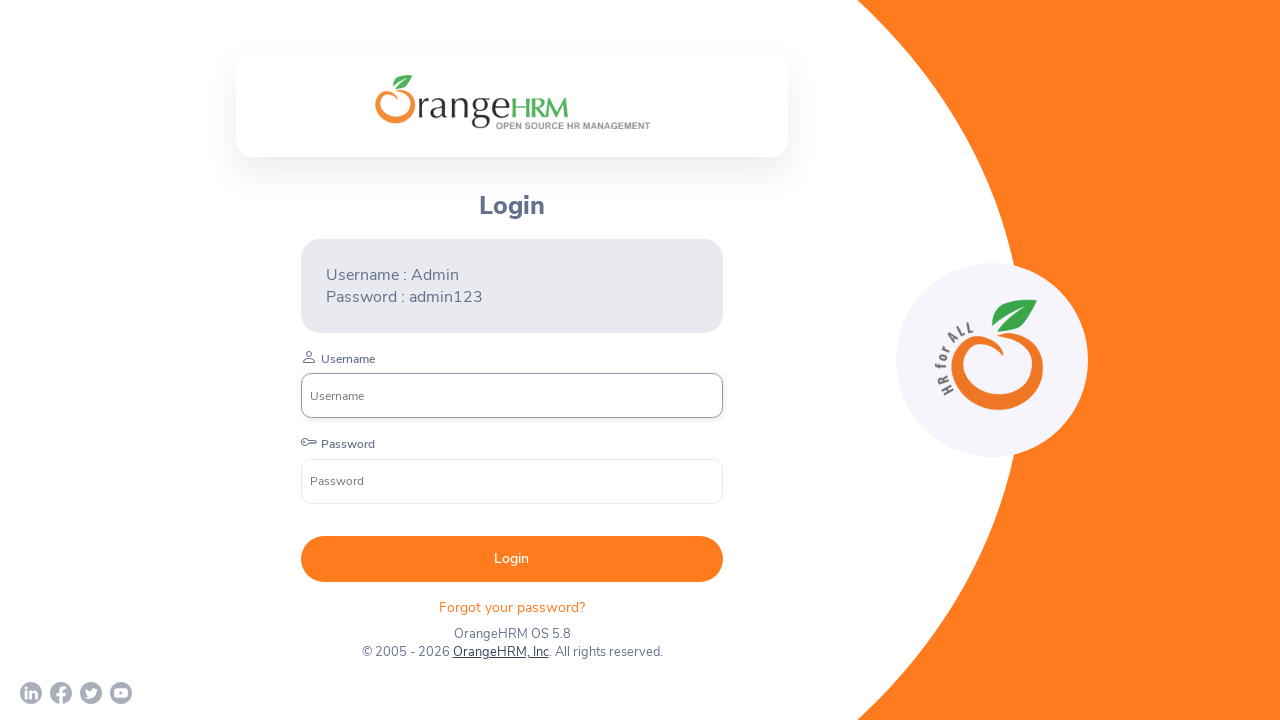

Page loaded and DOM content is ready
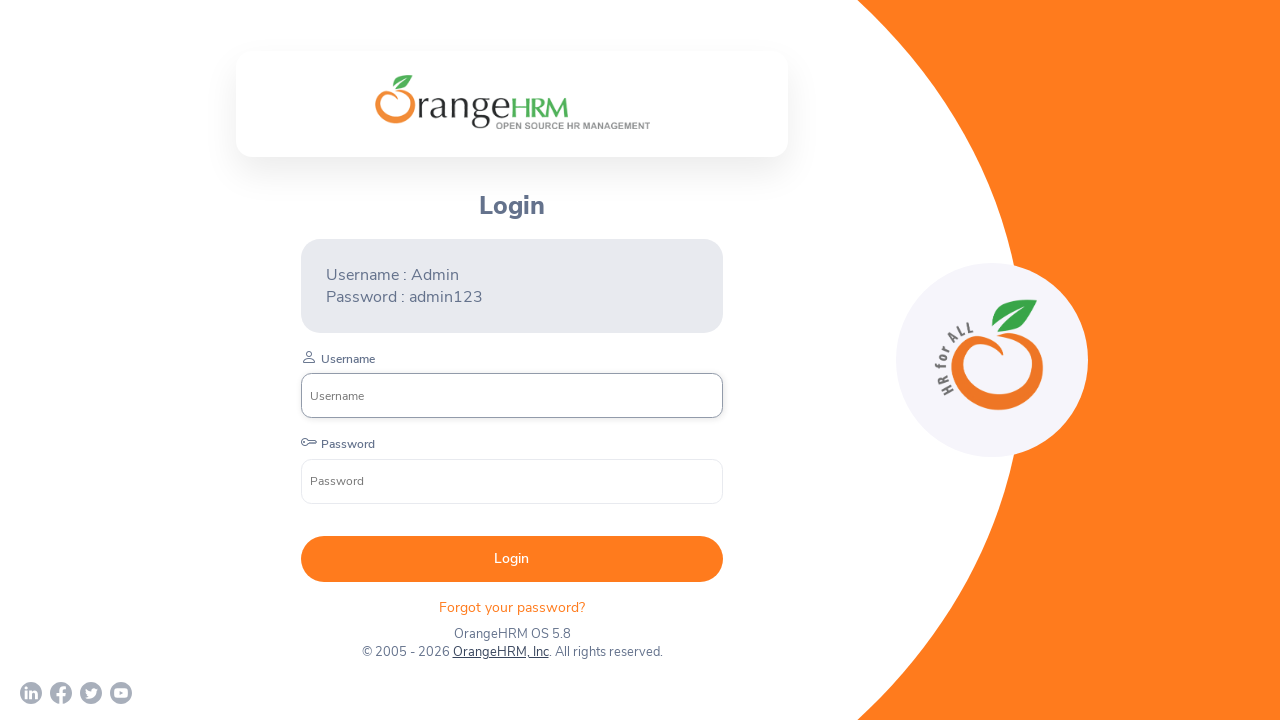

Verified page title contains 'Orange'
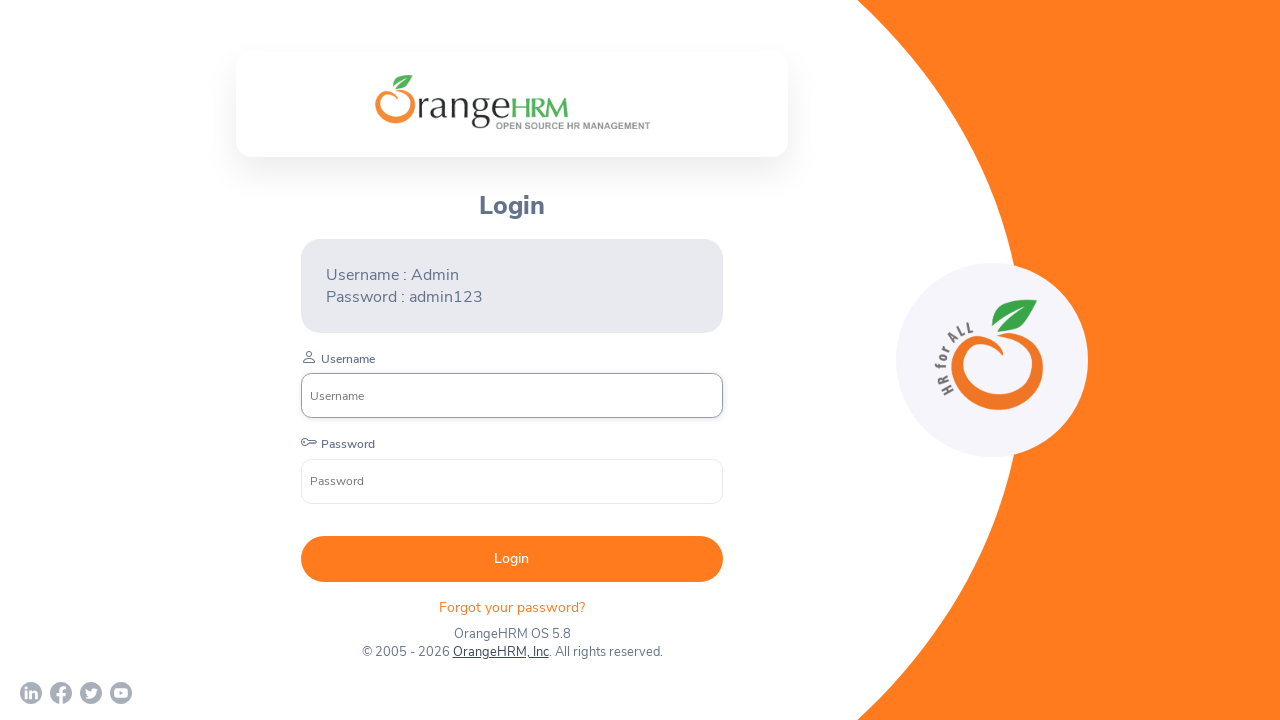

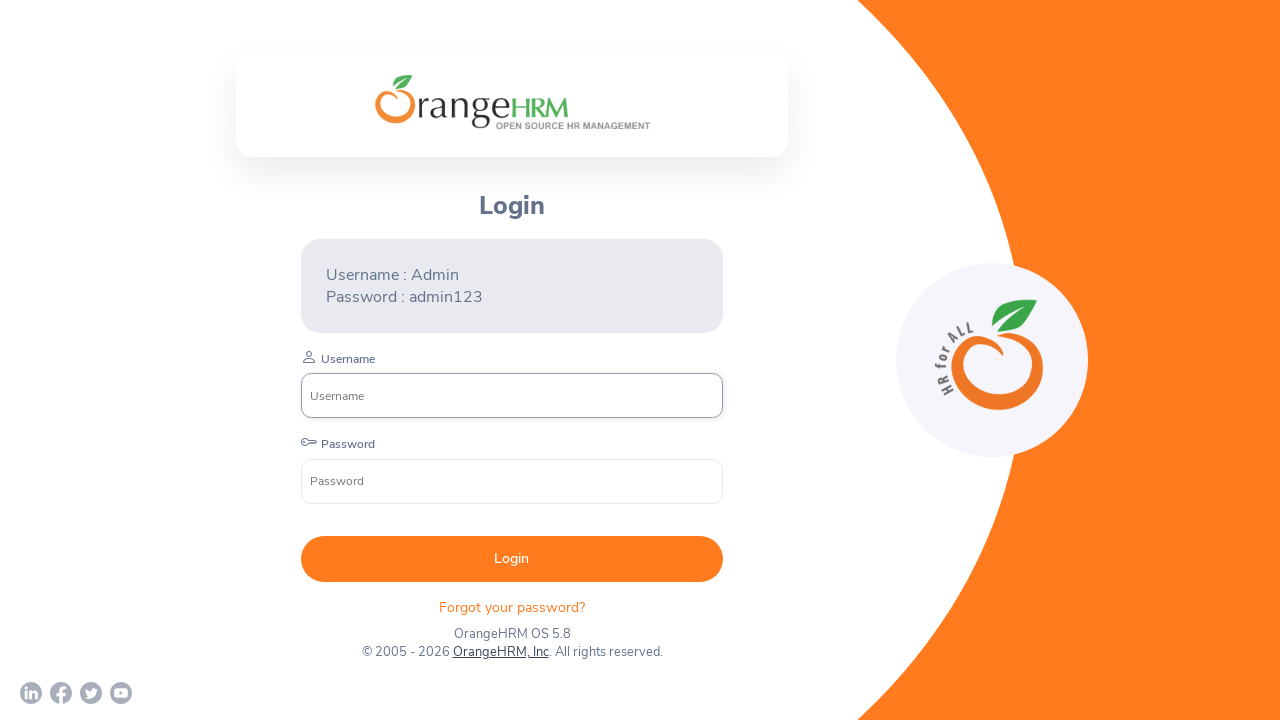